Tests that browser back button works correctly with filter navigation

Starting URL: https://demo.playwright.dev/todomvc

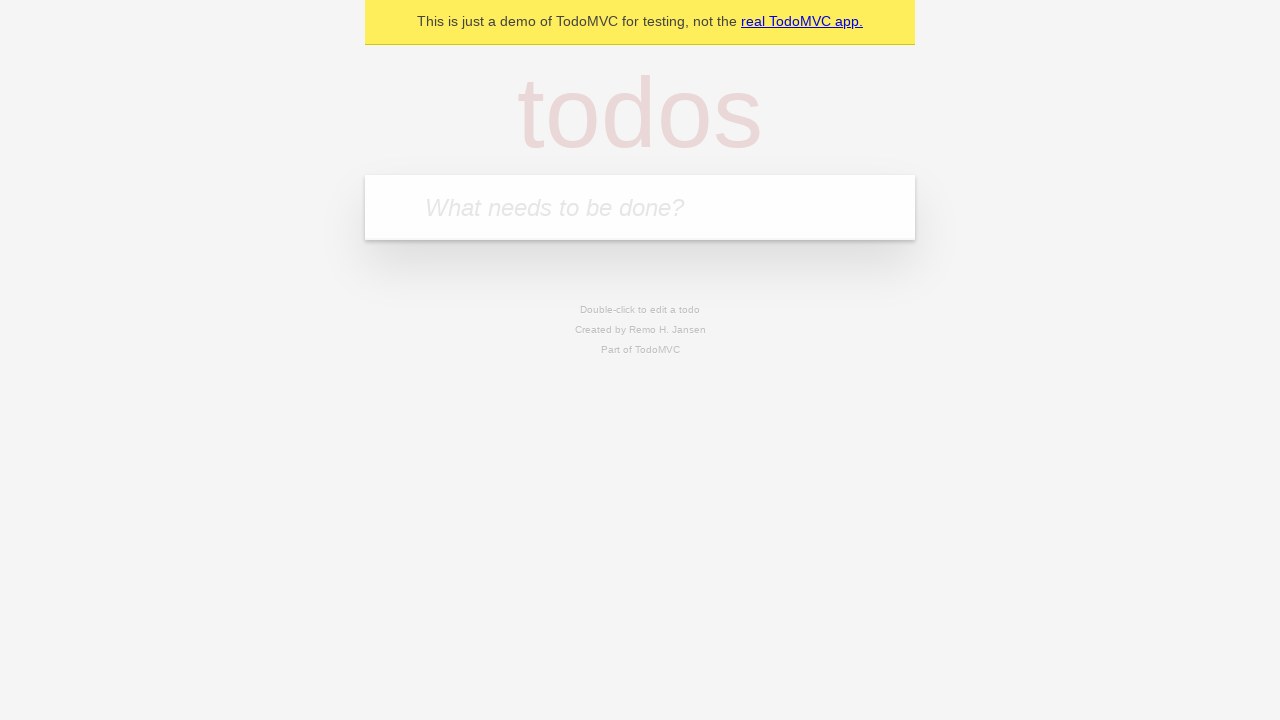

Filled todo input with 'buy some cheese' on internal:attr=[placeholder="What needs to be done?"i]
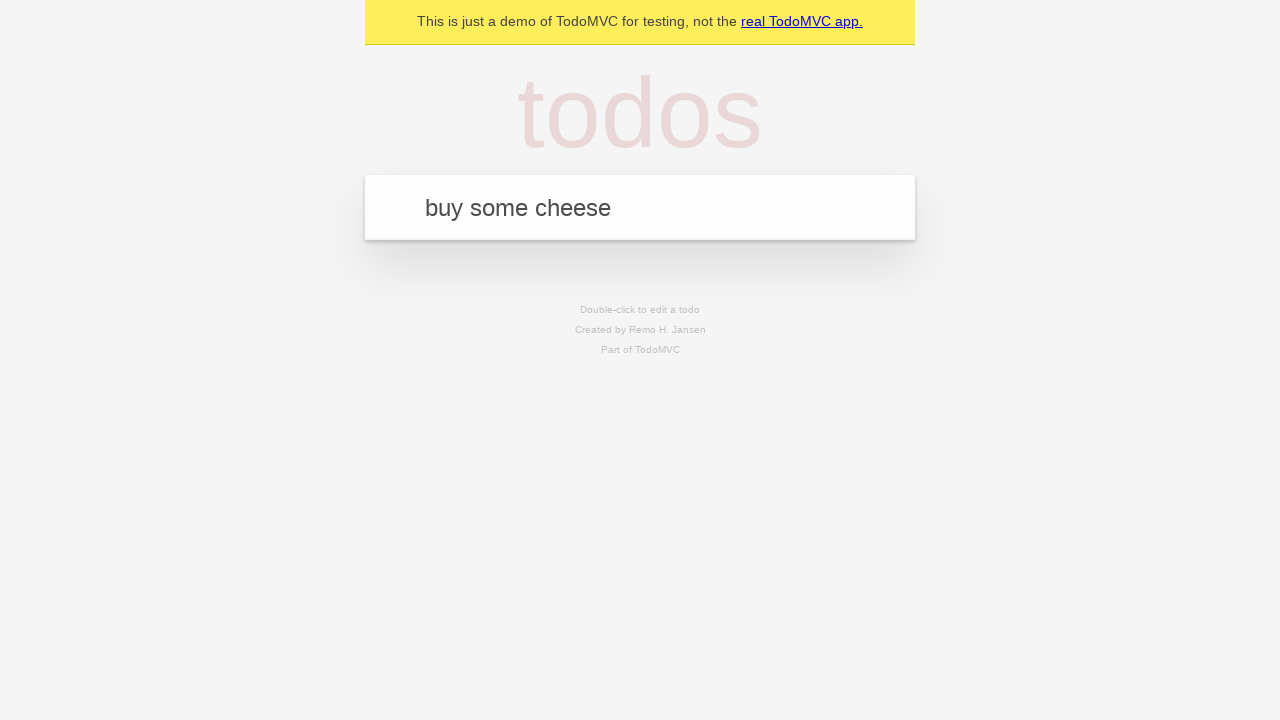

Pressed Enter to add todo 'buy some cheese' on internal:attr=[placeholder="What needs to be done?"i]
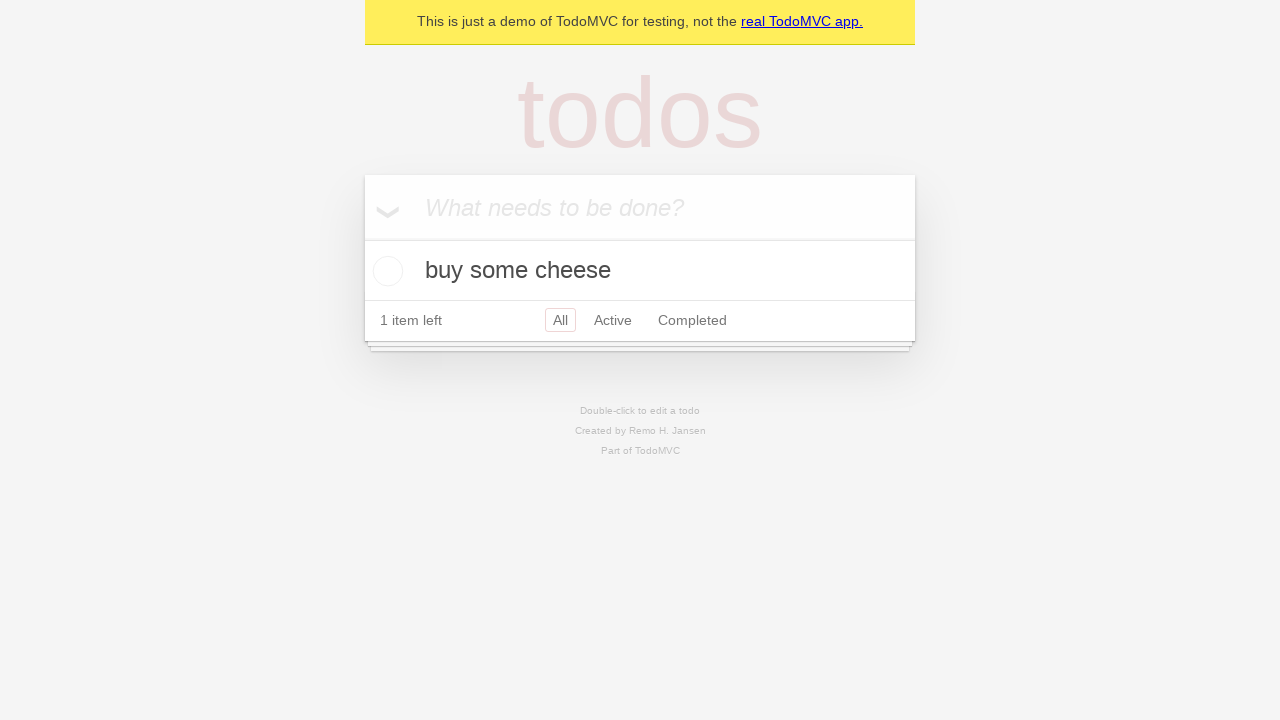

Filled todo input with 'feed the cat' on internal:attr=[placeholder="What needs to be done?"i]
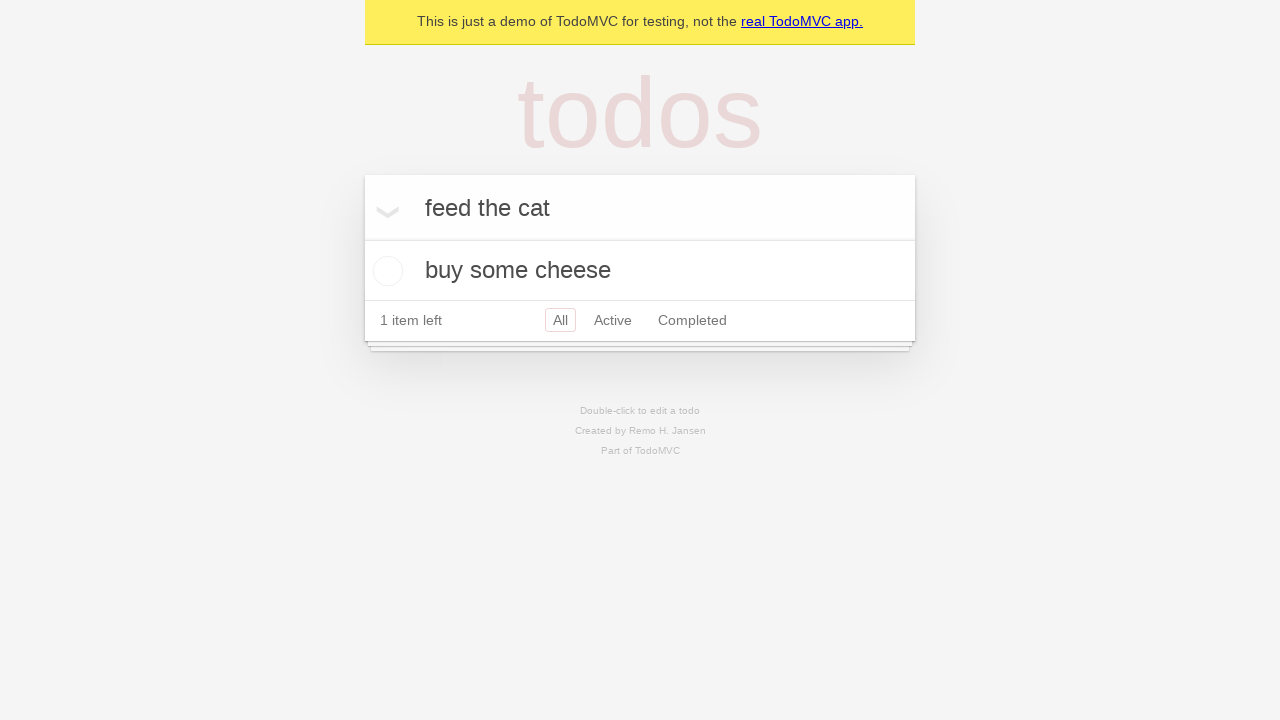

Pressed Enter to add todo 'feed the cat' on internal:attr=[placeholder="What needs to be done?"i]
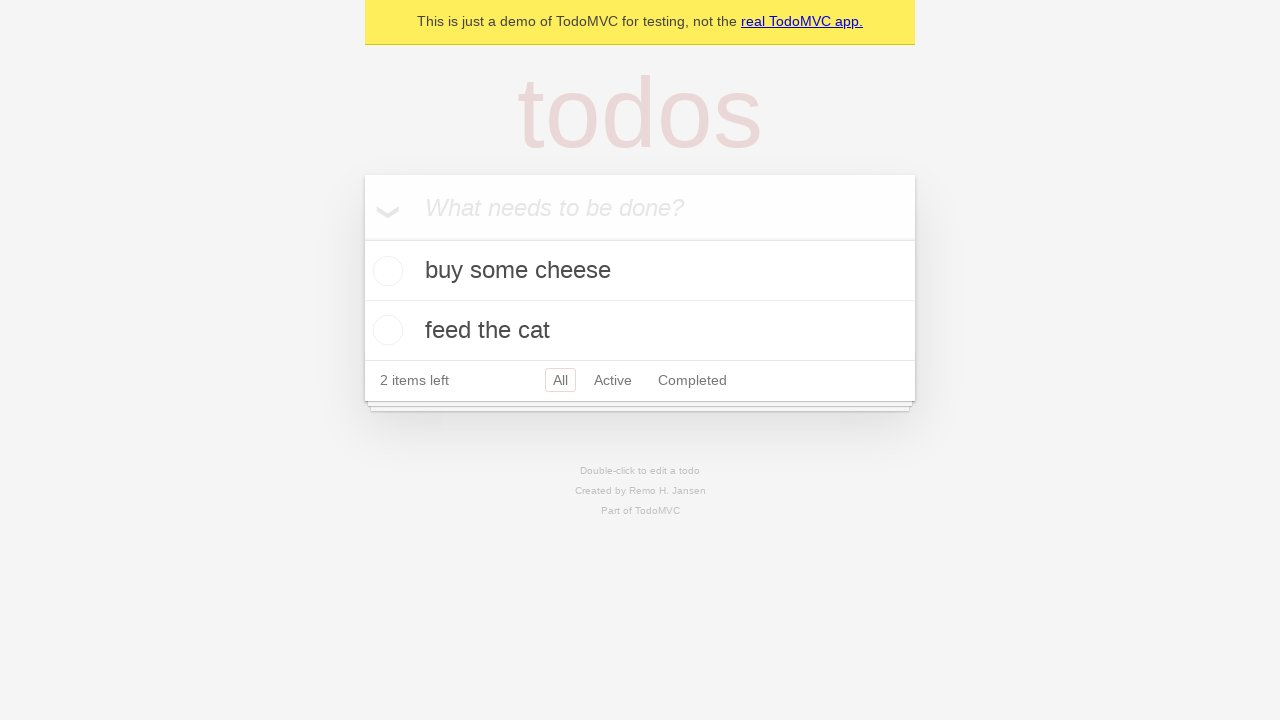

Filled todo input with 'book a doctors appointment' on internal:attr=[placeholder="What needs to be done?"i]
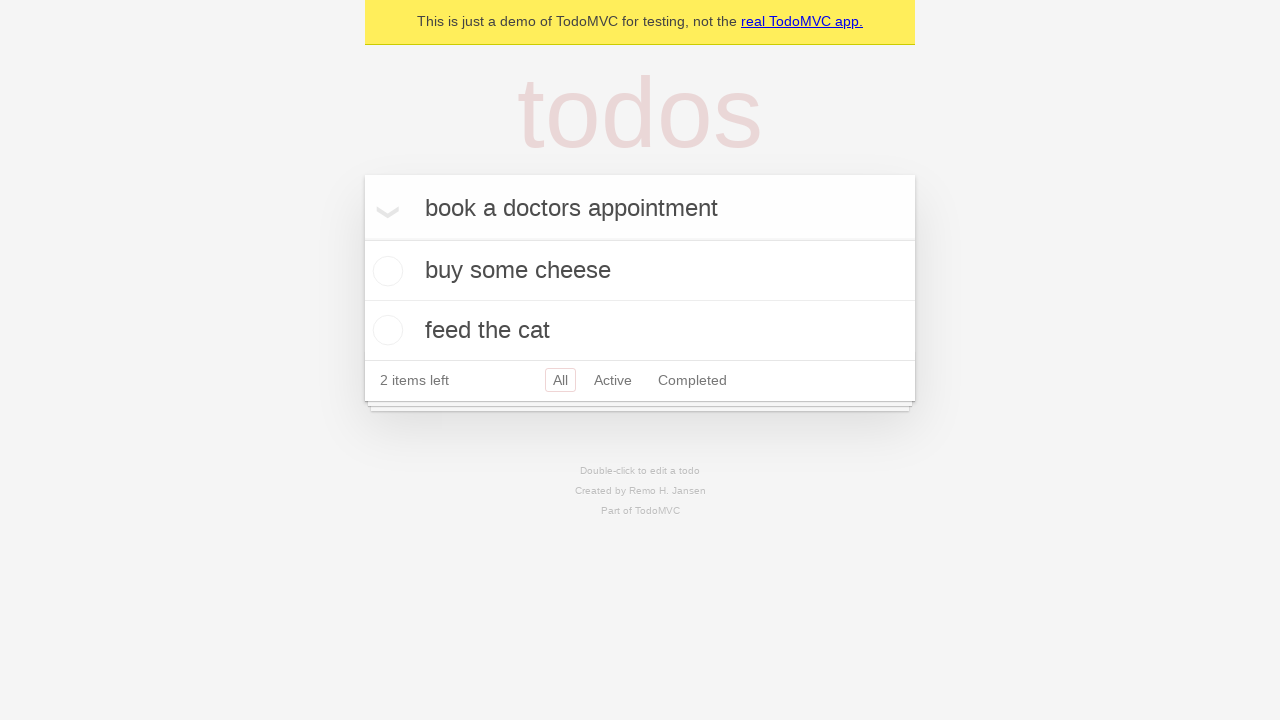

Pressed Enter to add todo 'book a doctors appointment' on internal:attr=[placeholder="What needs to be done?"i]
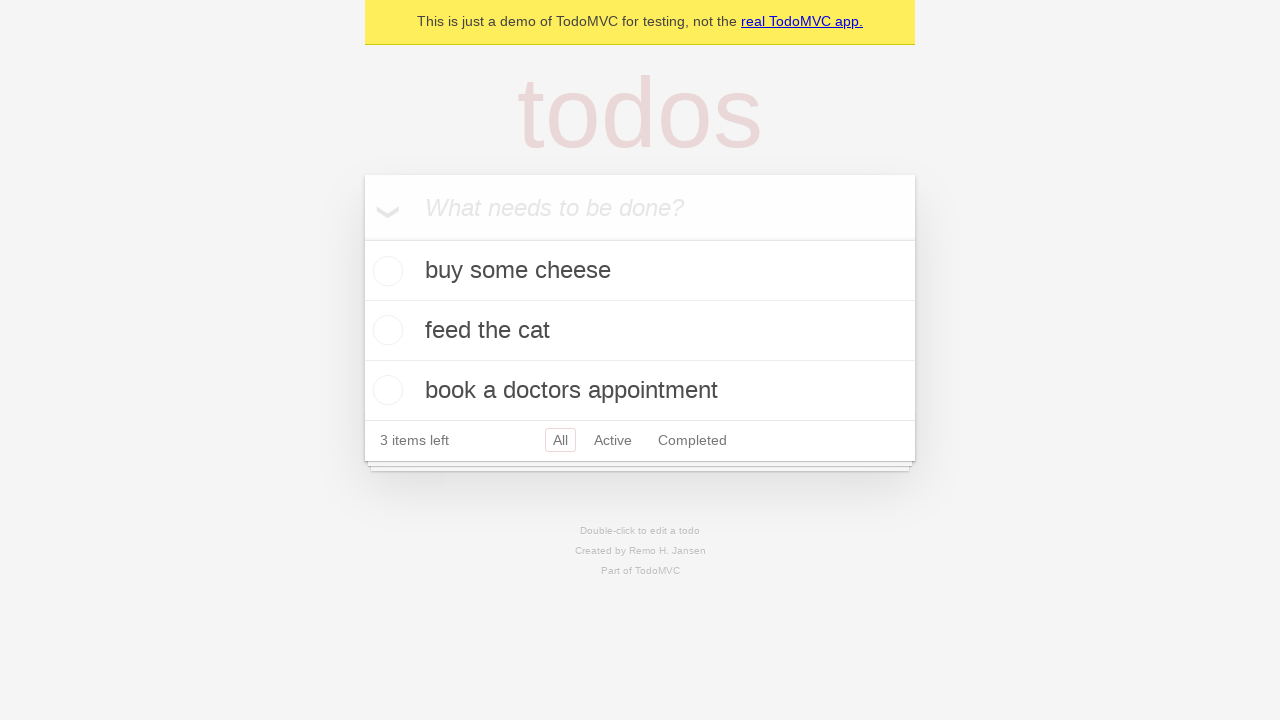

Waited for all 3 todos to be added to the page
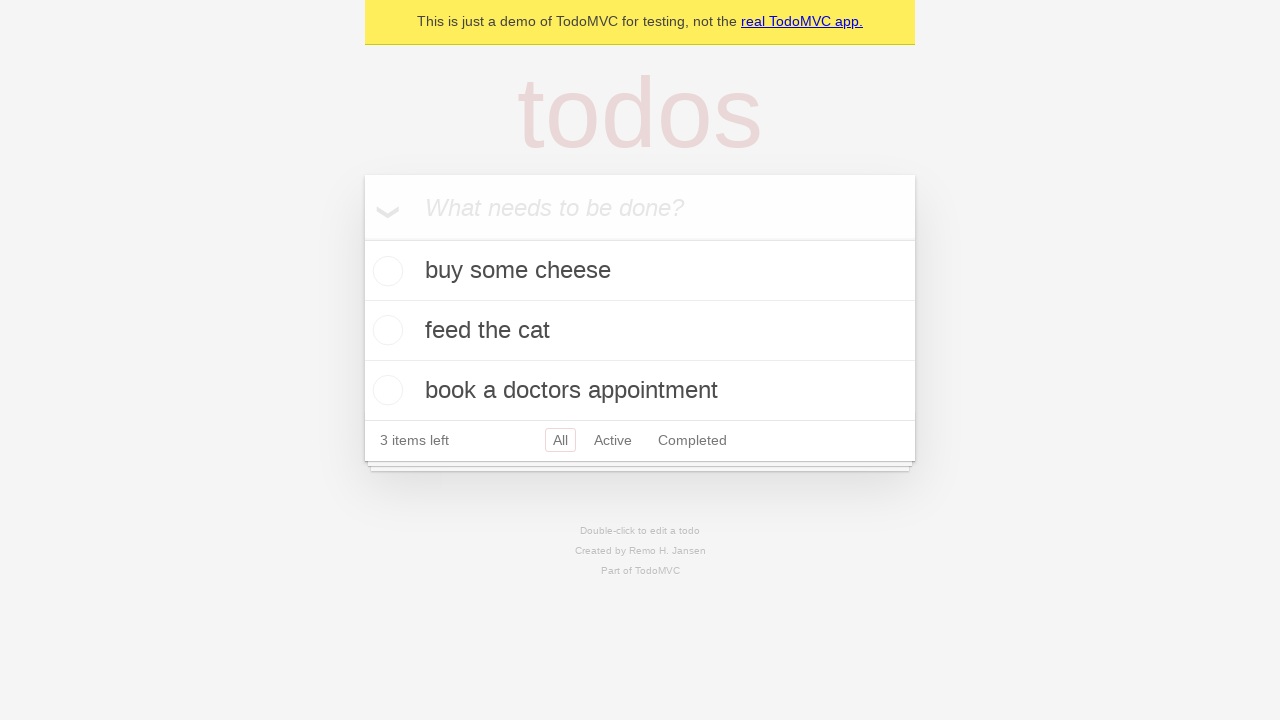

Checked the second todo item at (385, 330) on internal:testid=[data-testid="todo-item"s] >> nth=1 >> internal:role=checkbox
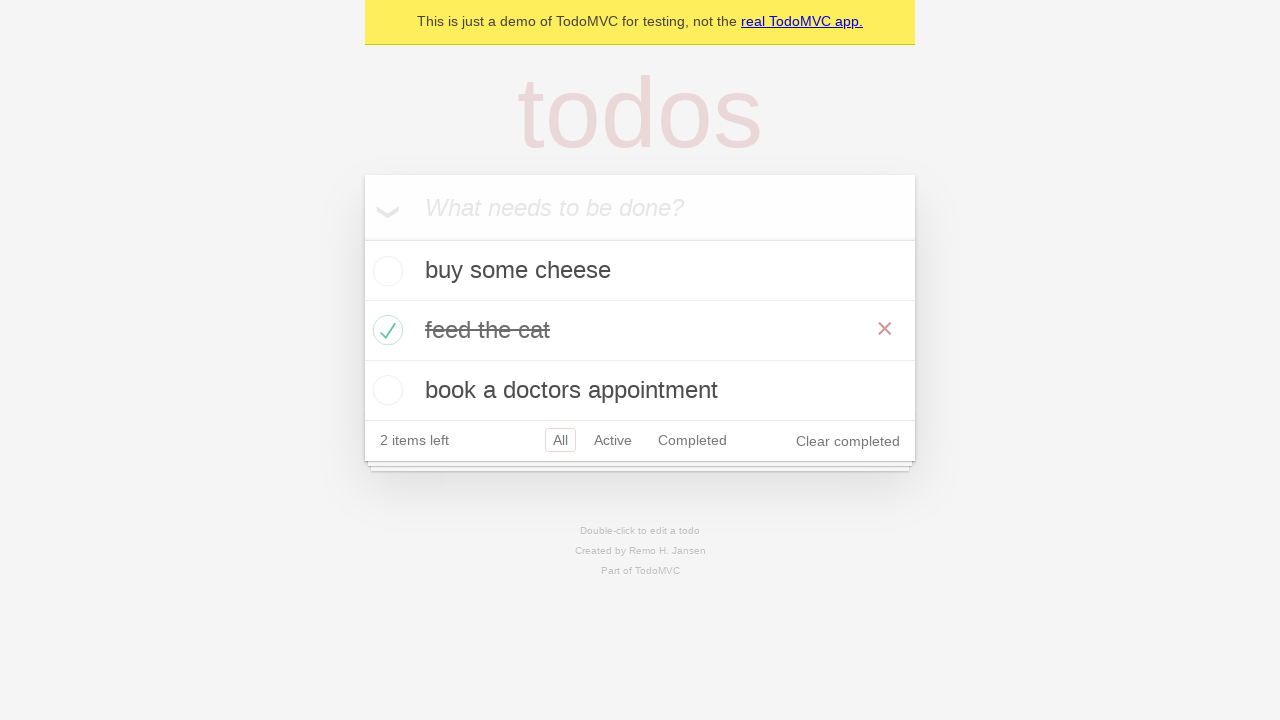

Clicked 'All' filter link at (560, 440) on internal:role=link[name="All"i]
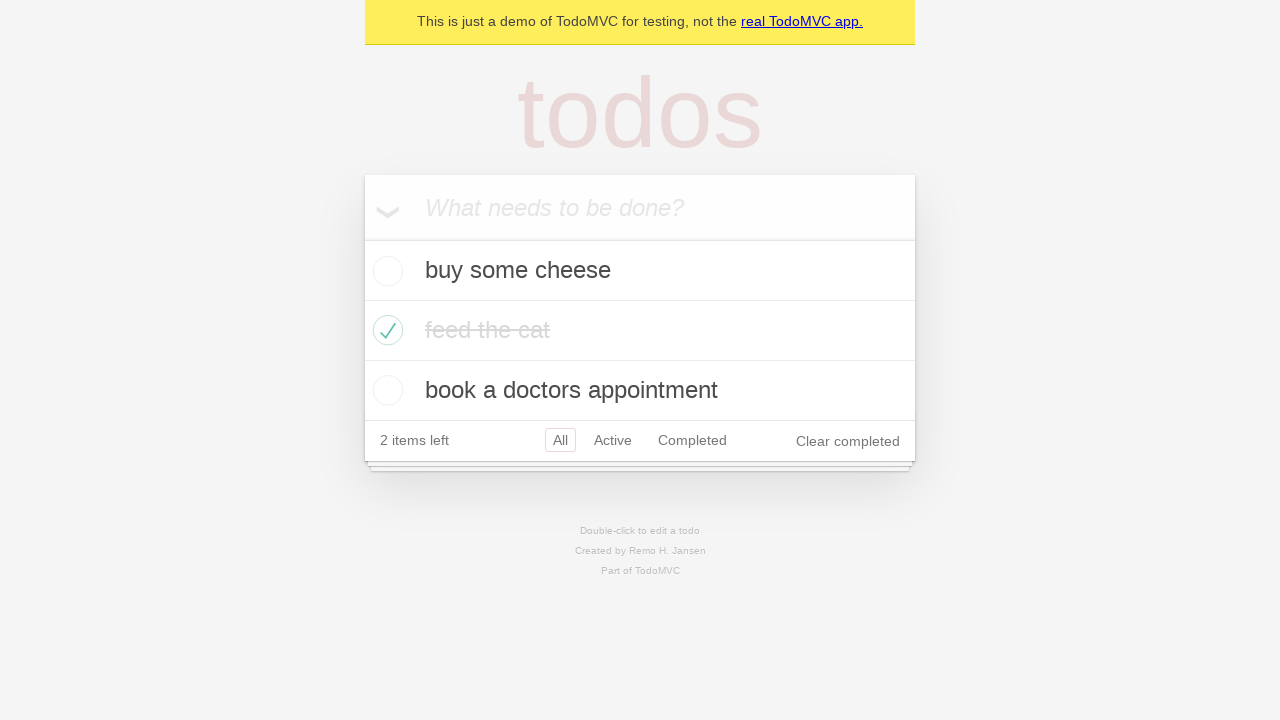

Clicked 'Active' filter link at (613, 440) on internal:role=link[name="Active"i]
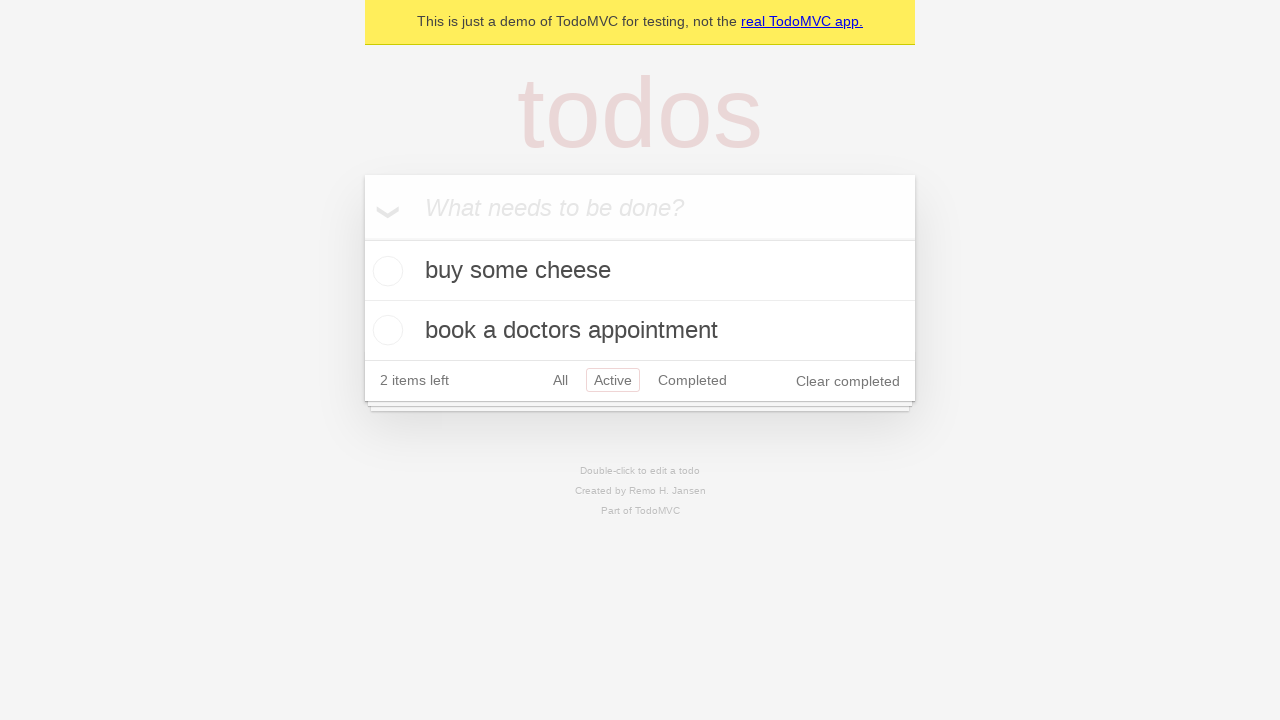

Clicked 'Completed' filter link at (692, 380) on internal:role=link[name="Completed"i]
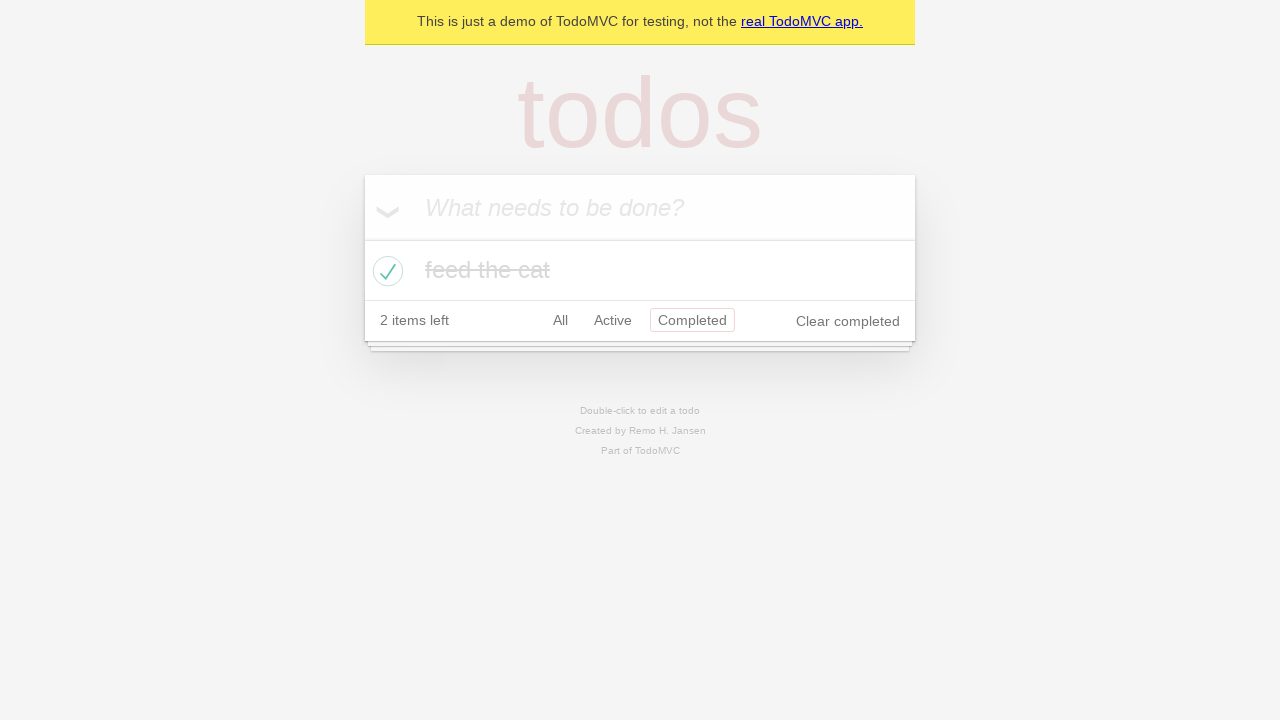

Navigated back to 'Active' filter using browser back button
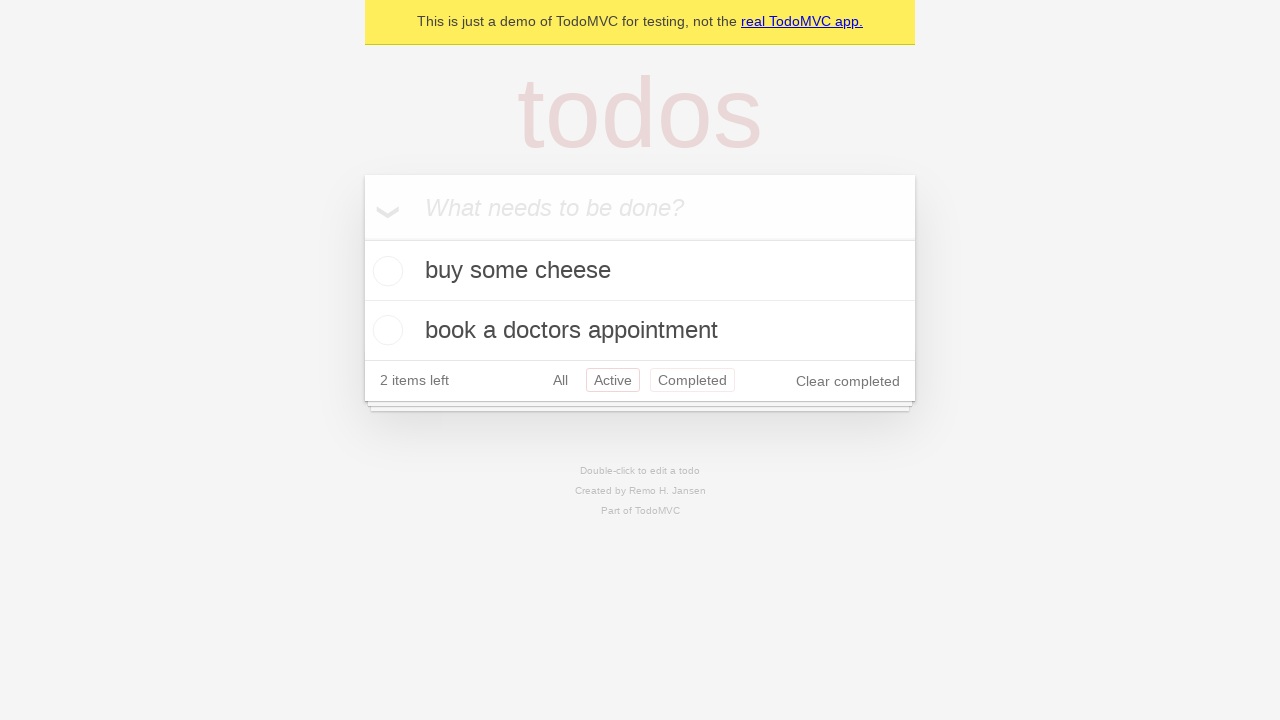

Navigated back to 'All' filter using browser back button
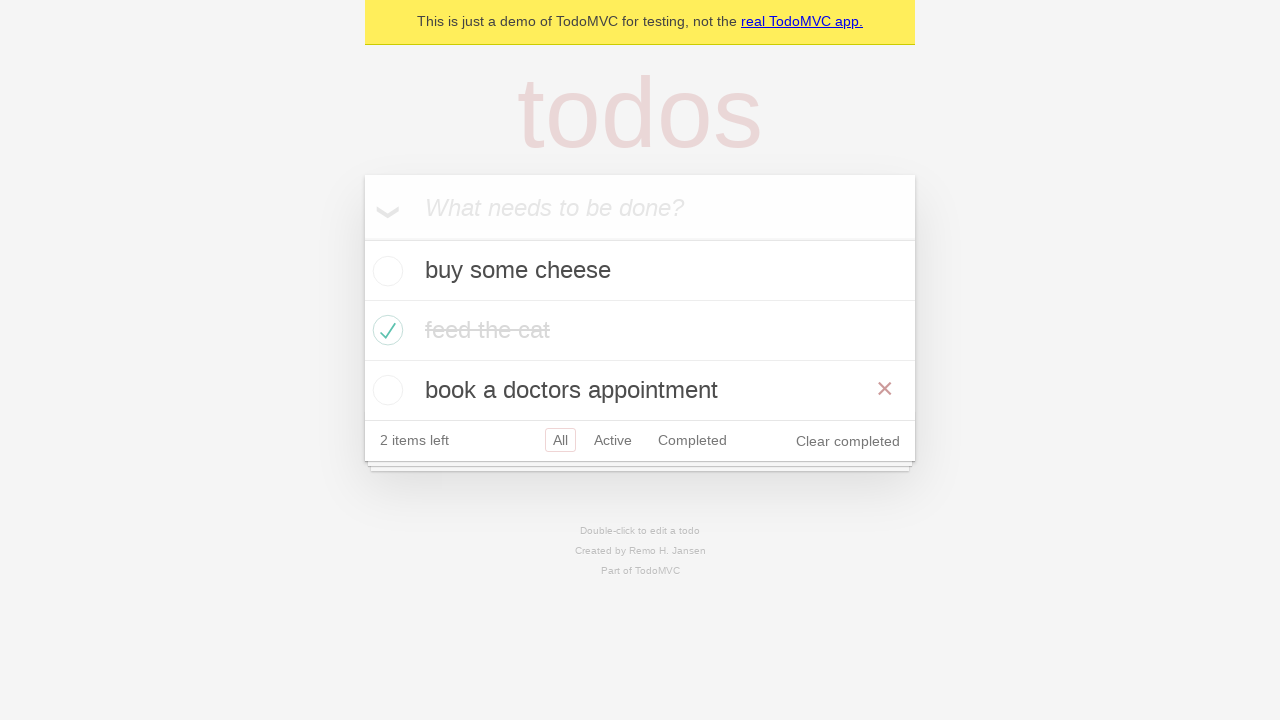

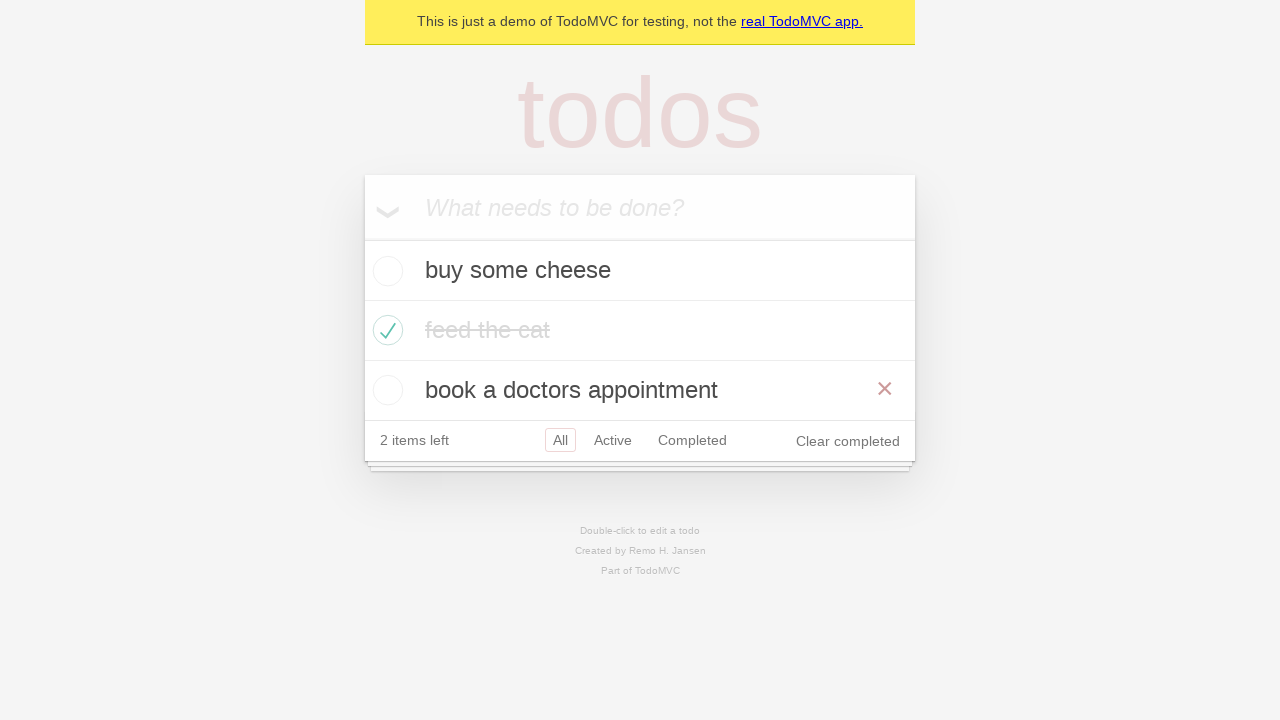